Interacts with an HTML table on W3Schools by locating specific cells, extracting company and country information for contacts, counting rows and columns, and iterating through the entire table structure.

Starting URL: https://www.w3schools.com/html/html_tables.asp

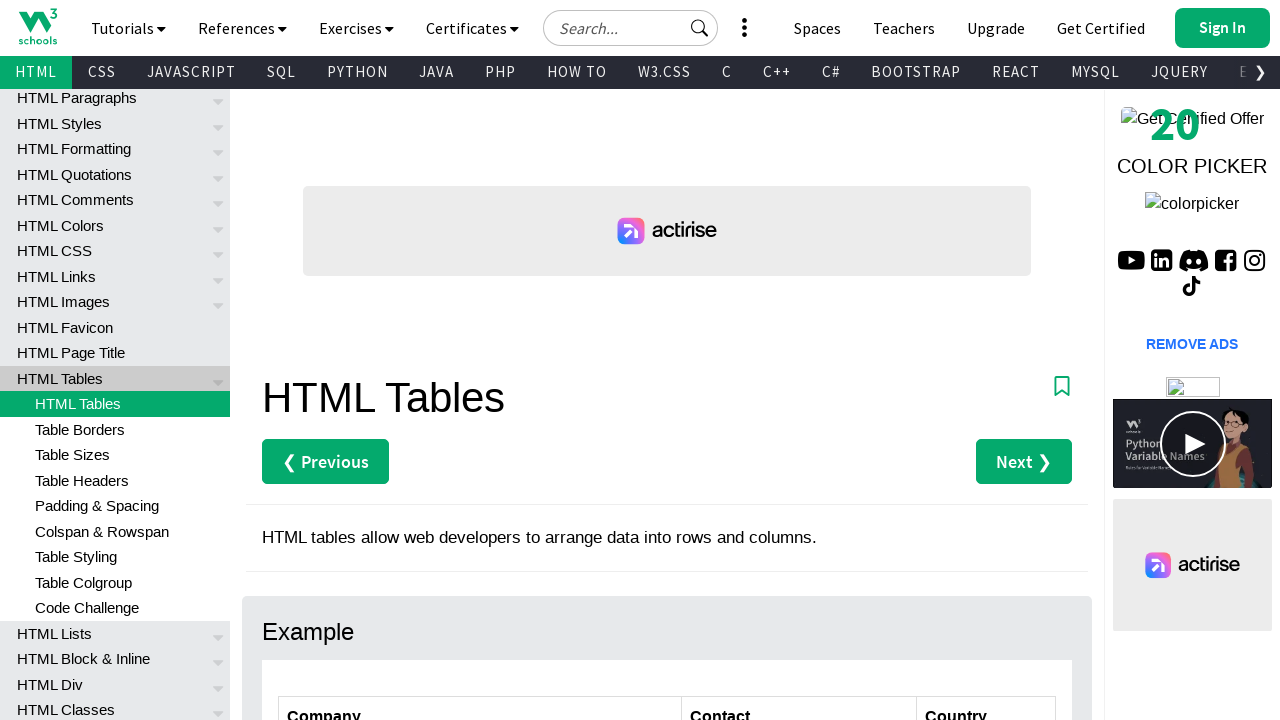

Navigated to W3Schools HTML tables page
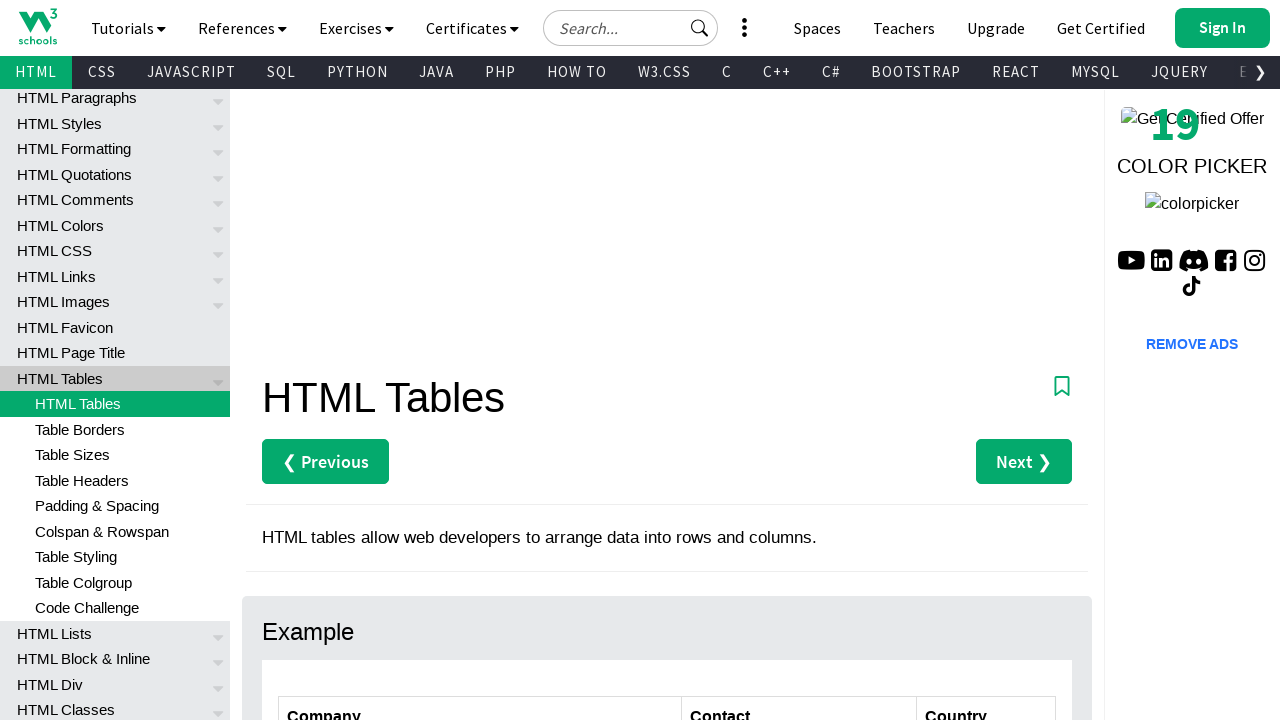

Retrieved company name for Maria Anders using XPath
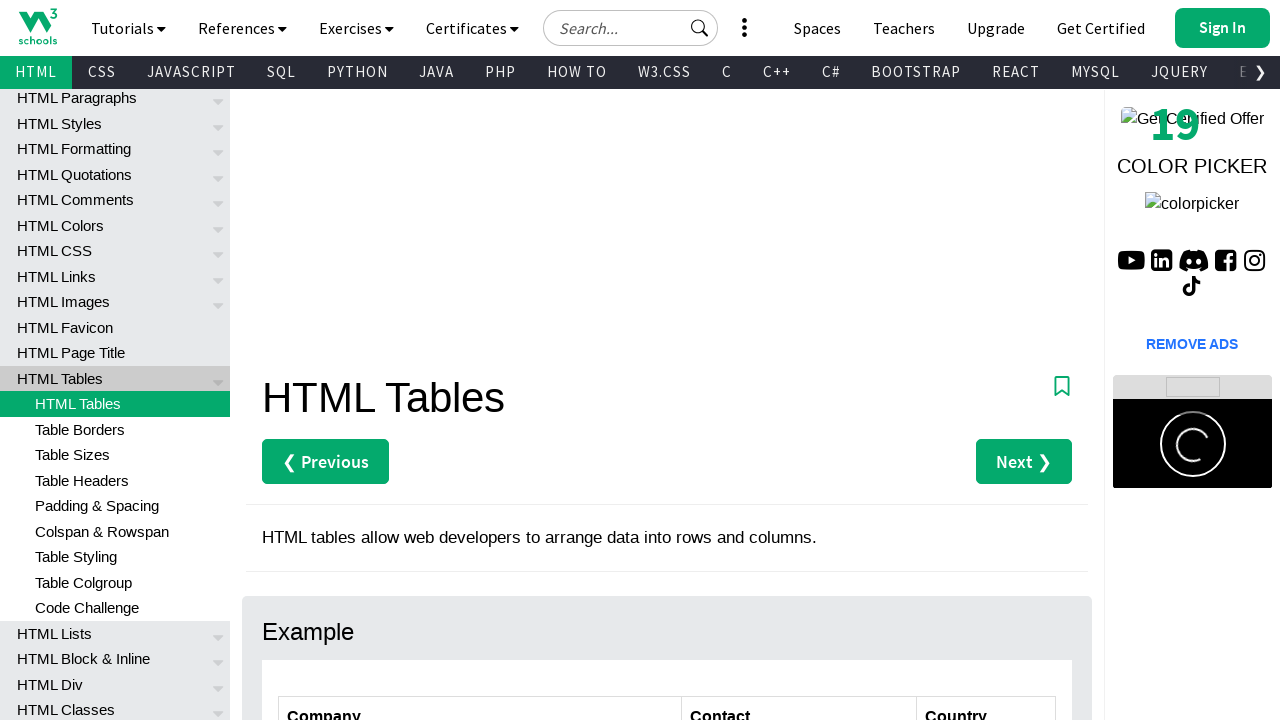

Retrieved country name for Maria Anders using XPath
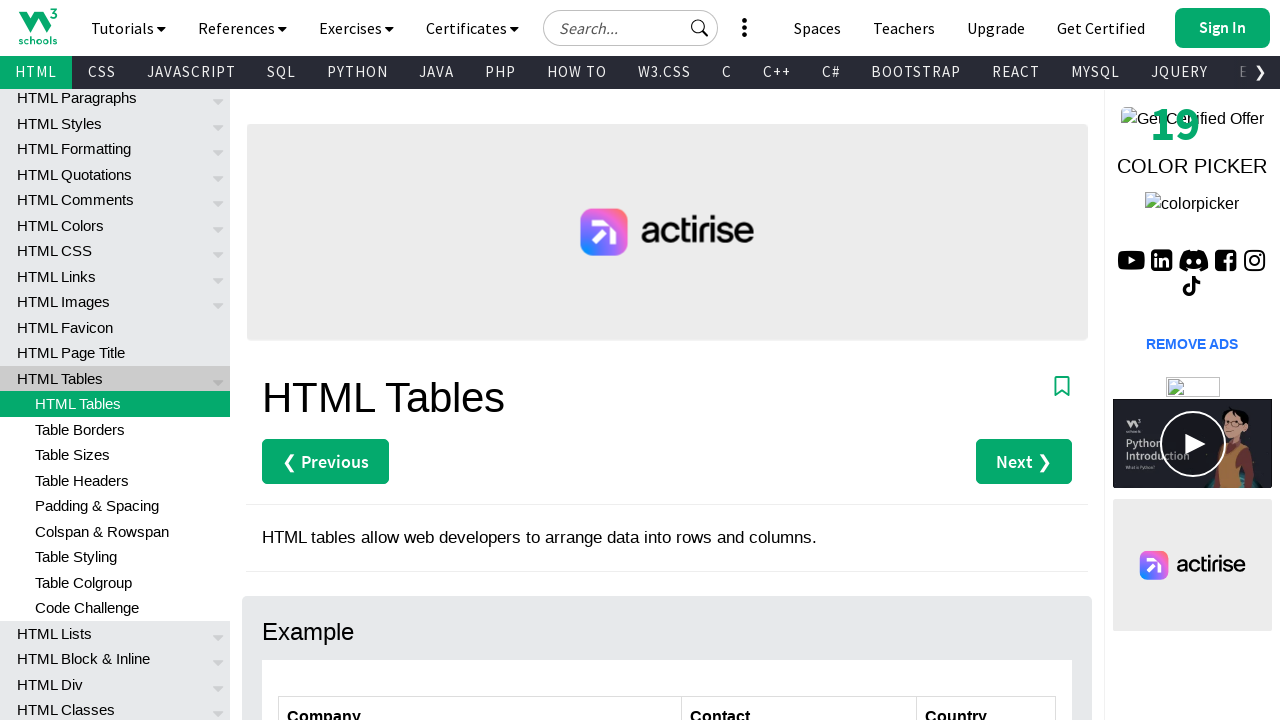

Retrieved company name for Roland Mendel using XPath
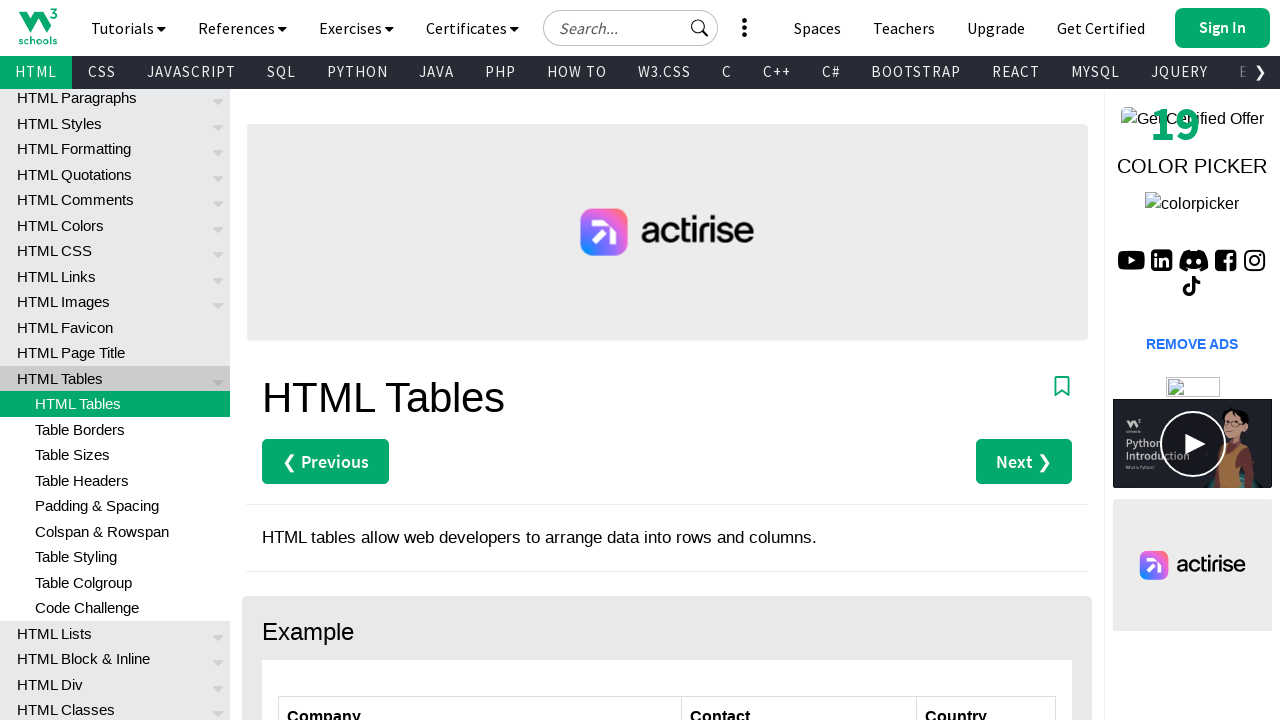

Retrieved country name for Roland Mendel using XPath
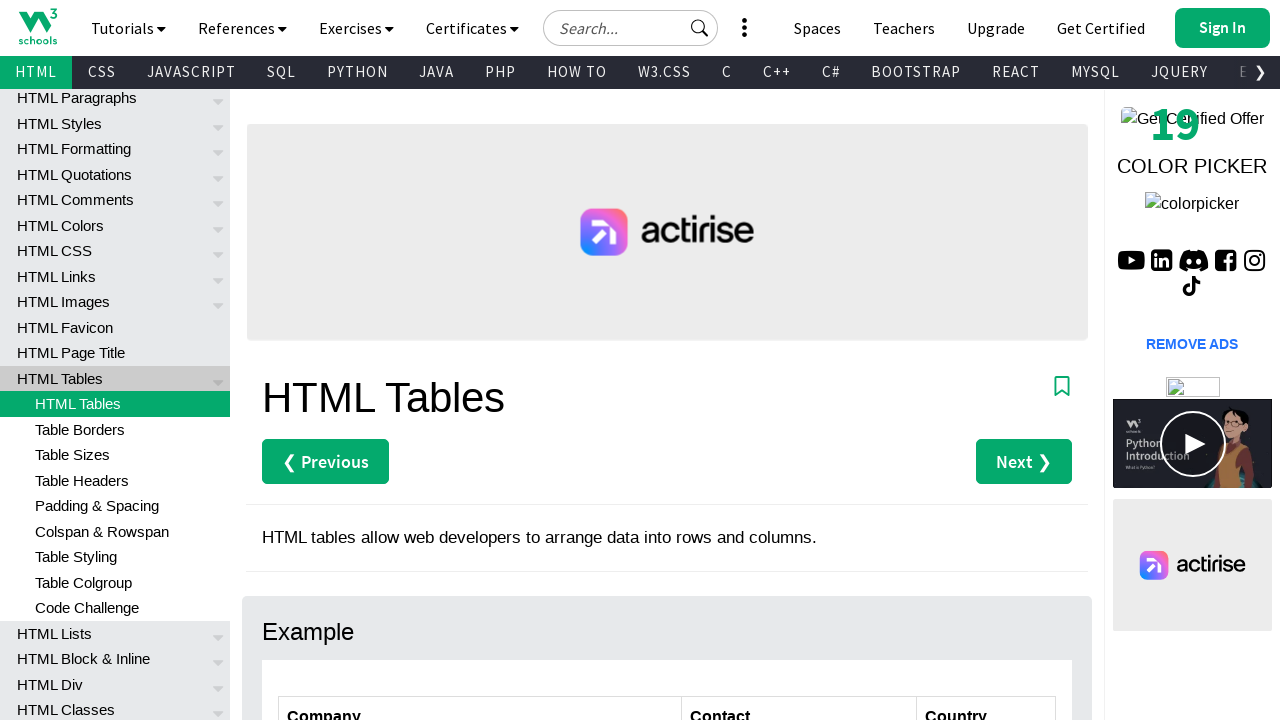

Counted total rows in customers table: 7
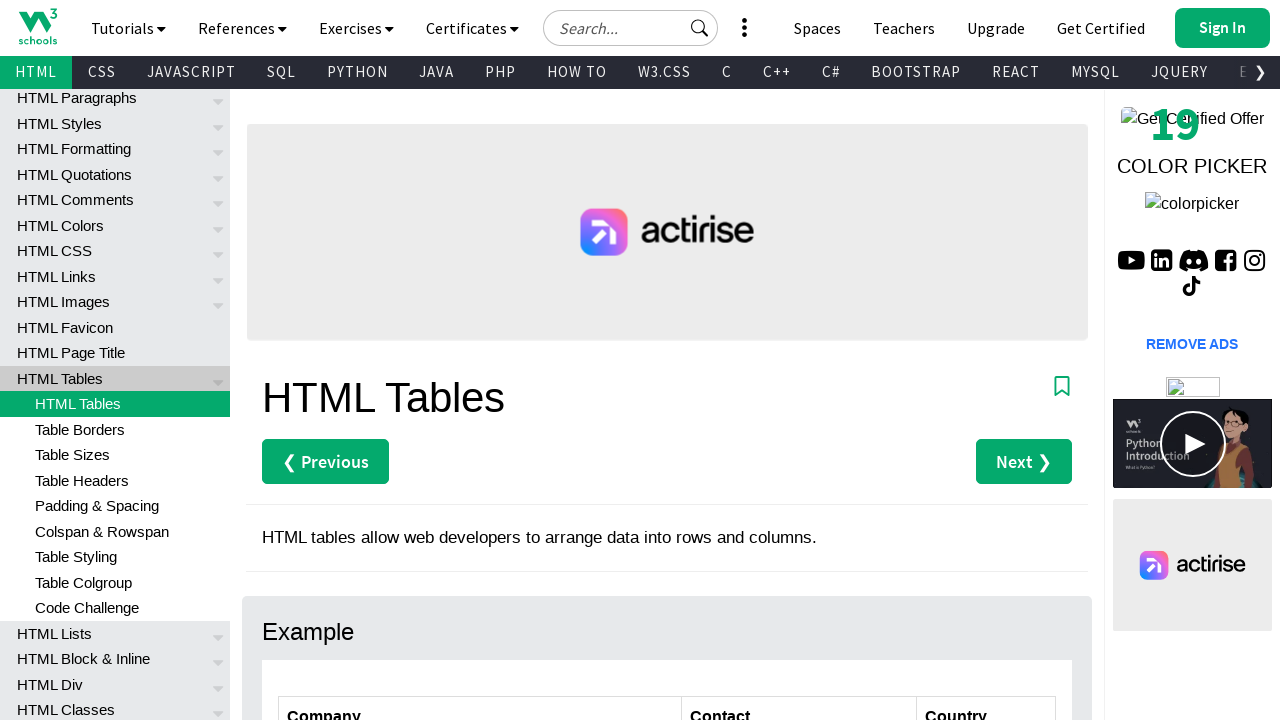

Counted total columns in customers table: 3
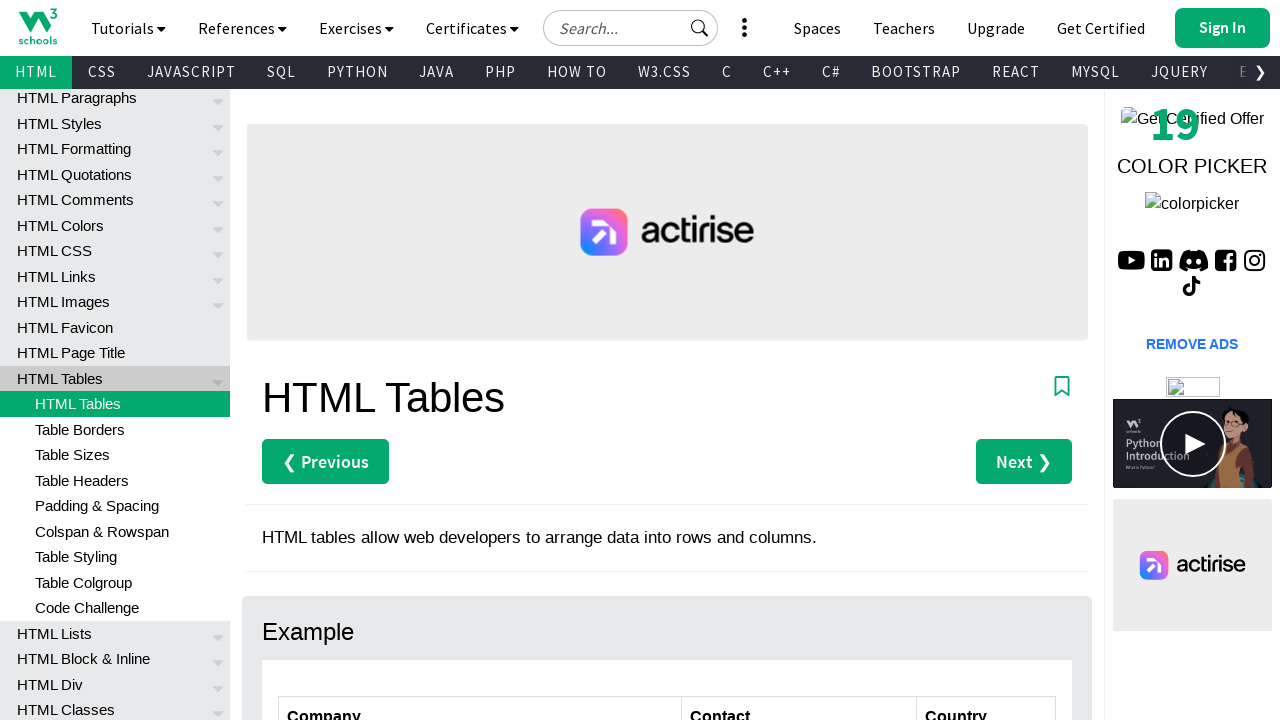

Extracted cell content from row 2, column 1: 'Alfreds Futterkiste'
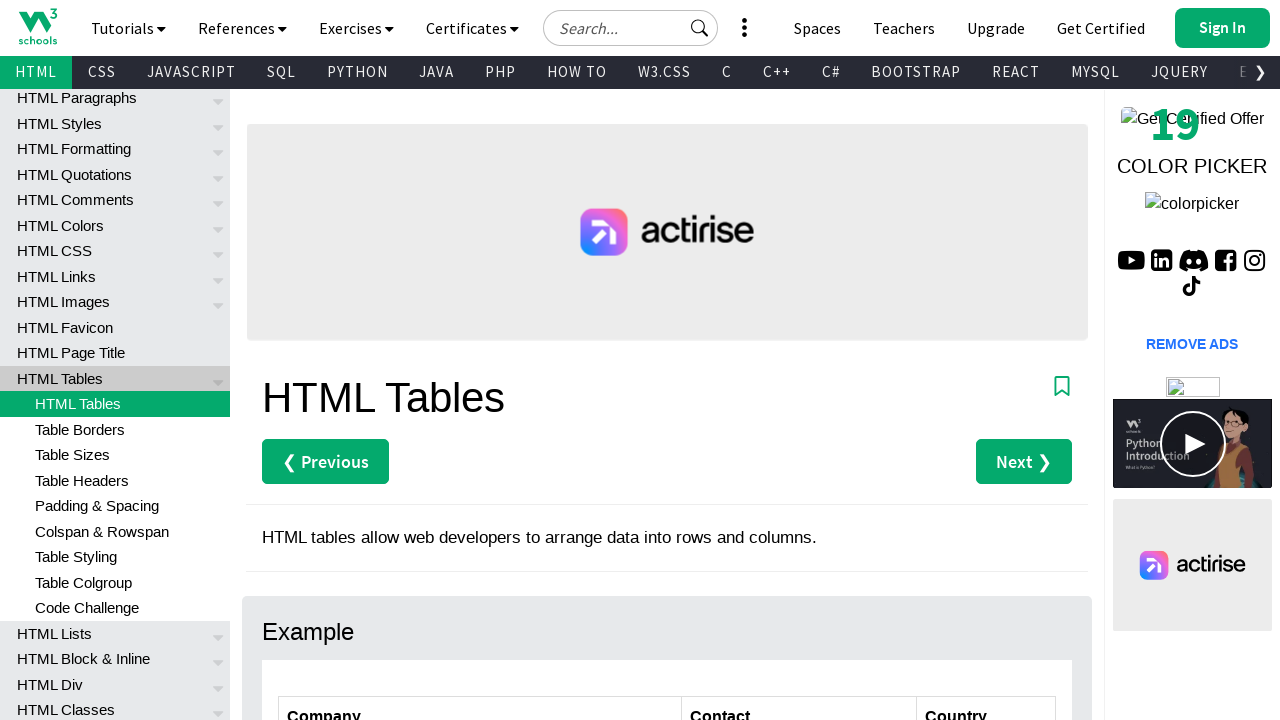

Extracted cell content from row 3, column 1: 'Centro comercial Moctezuma'
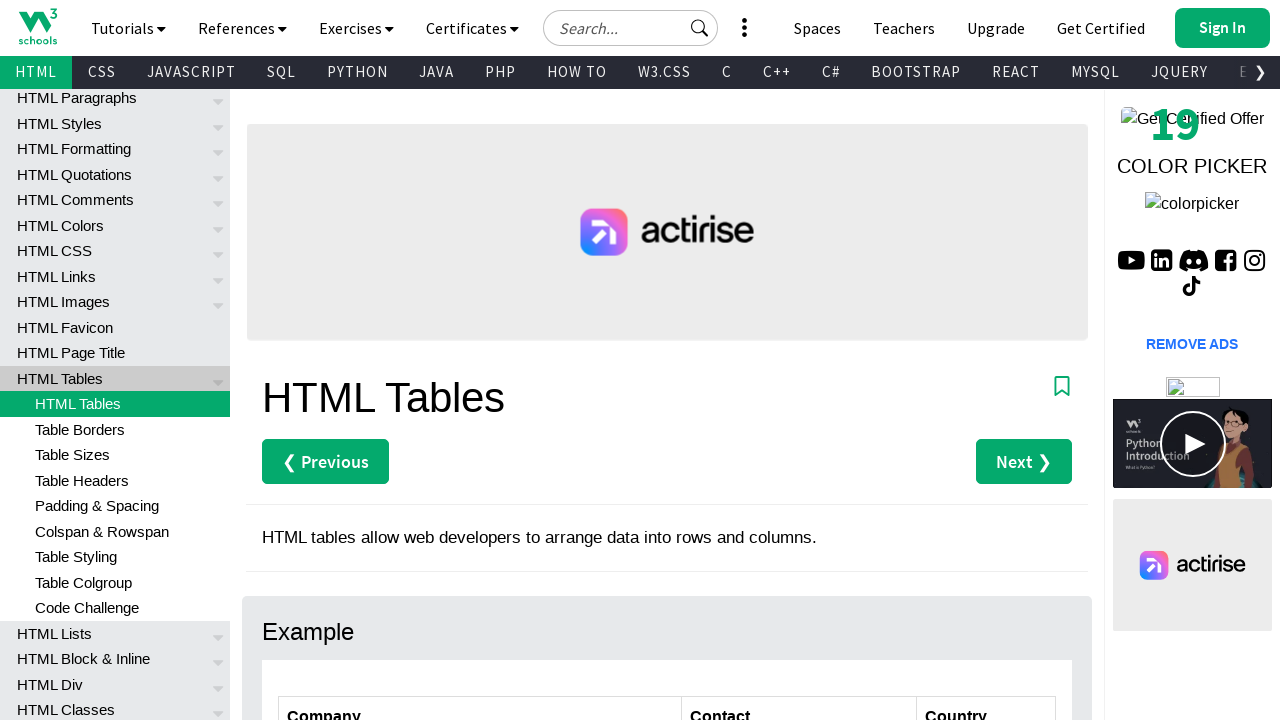

Extracted cell content from row 4, column 1: 'Ernst Handel'
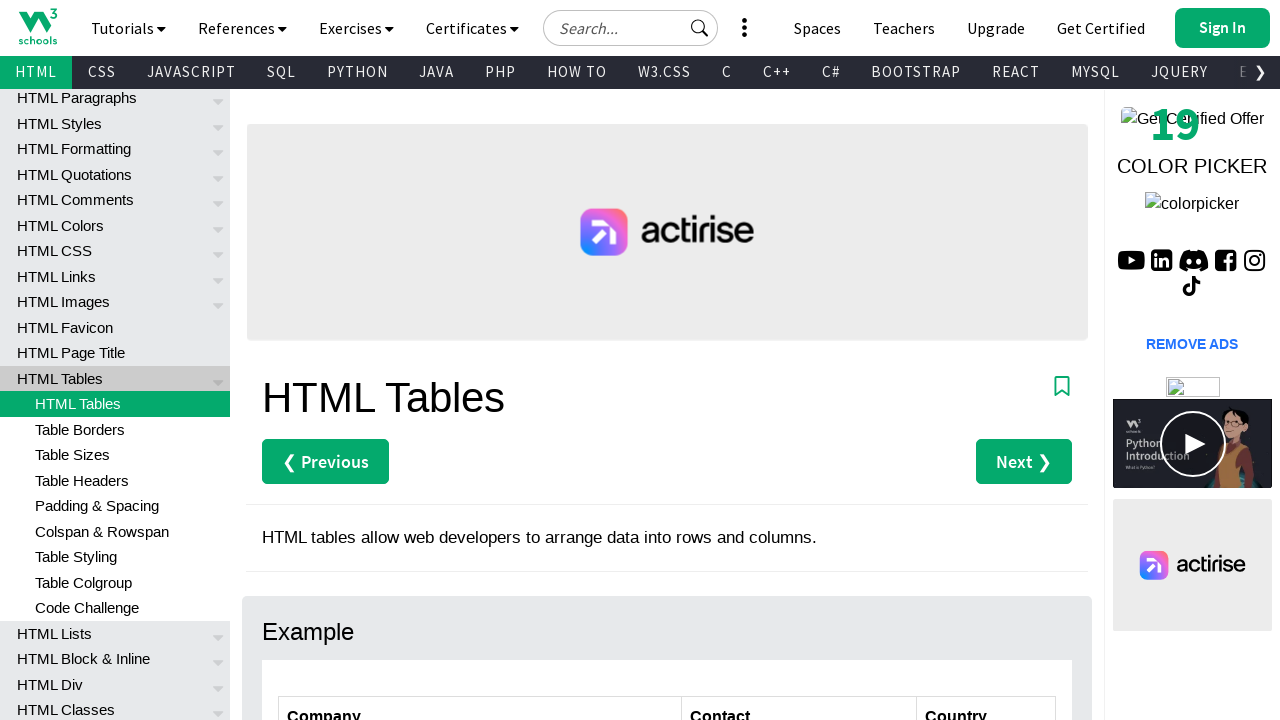

Extracted cell content from row 5, column 1: 'Island Trading'
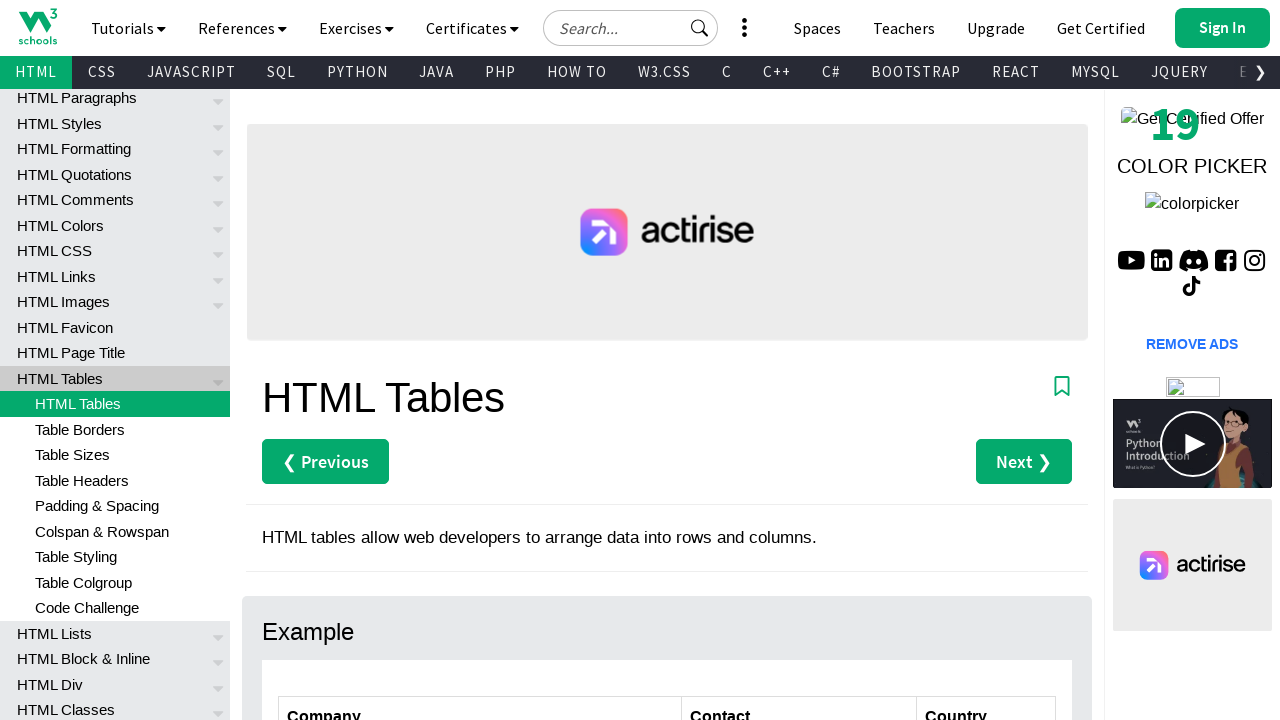

Extracted cell content from row 6, column 1: 'Laughing Bacchus Winecellars'
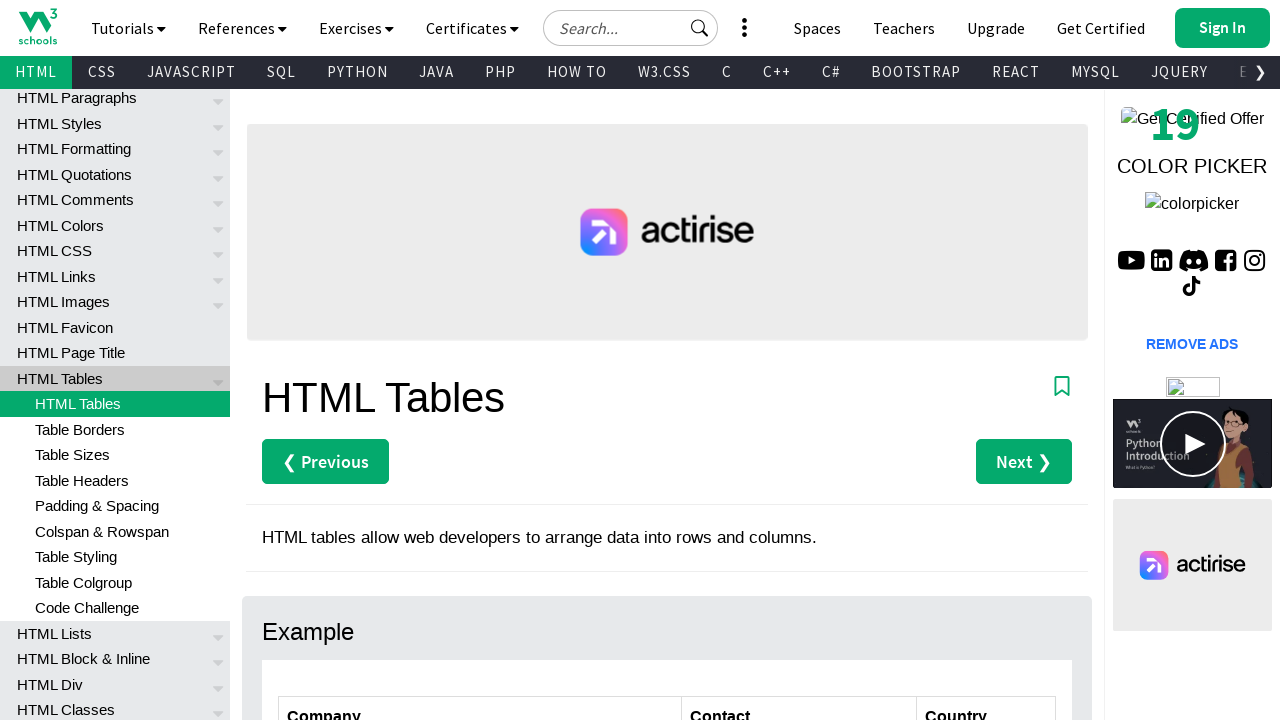

Extracted cell content from row 7, column 1: 'Magazzini Alimentari Riuniti'
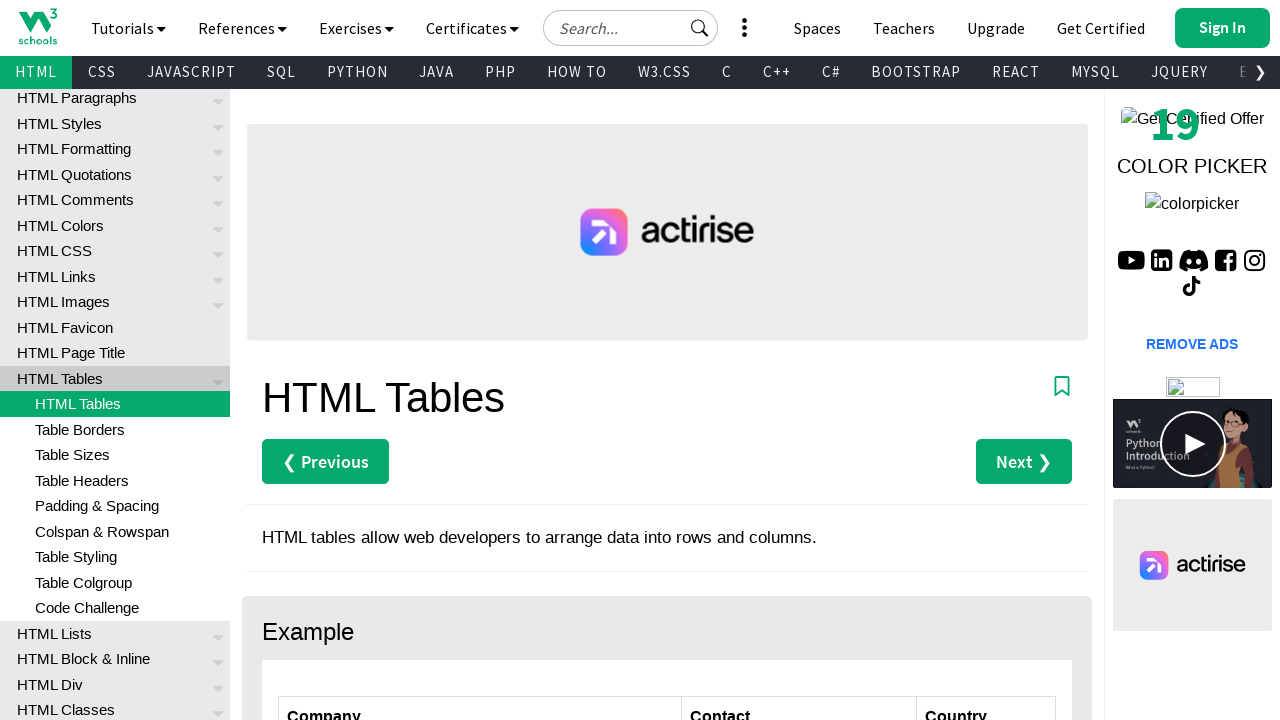

Extracted cell content from row 2, column 2: 'Maria Anders'
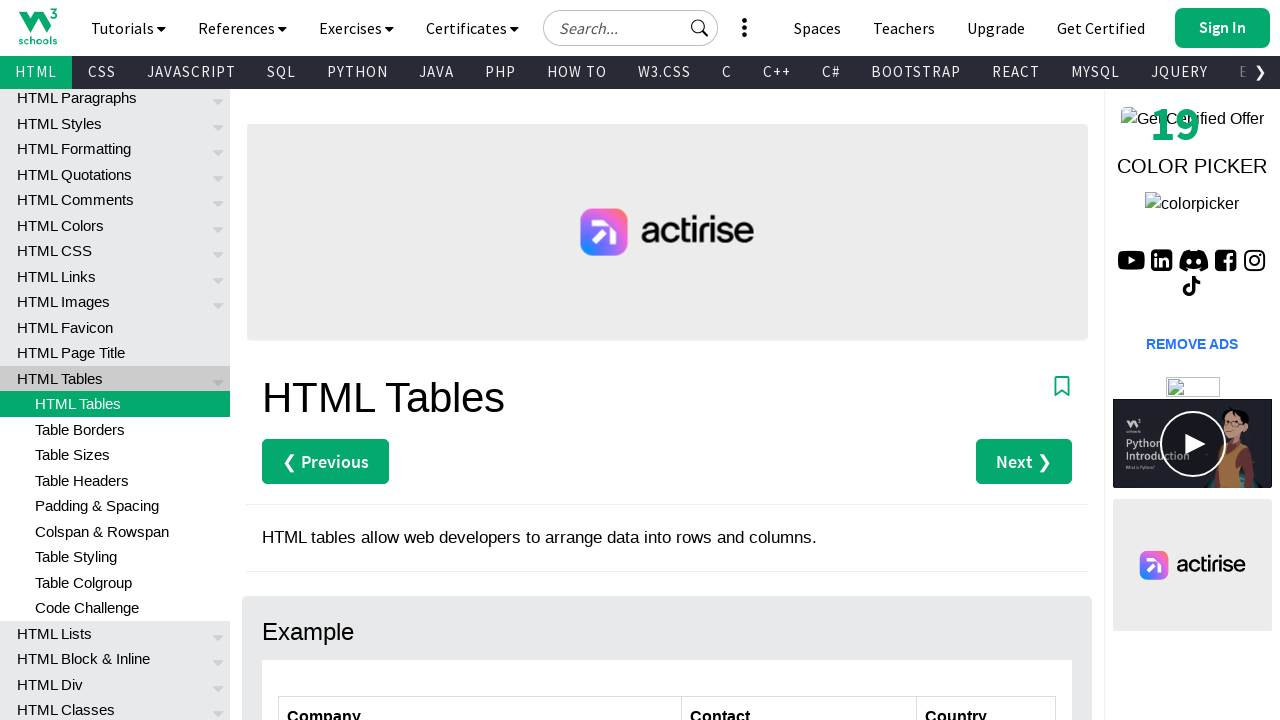

Found 'Maria Anders' in table during iteration
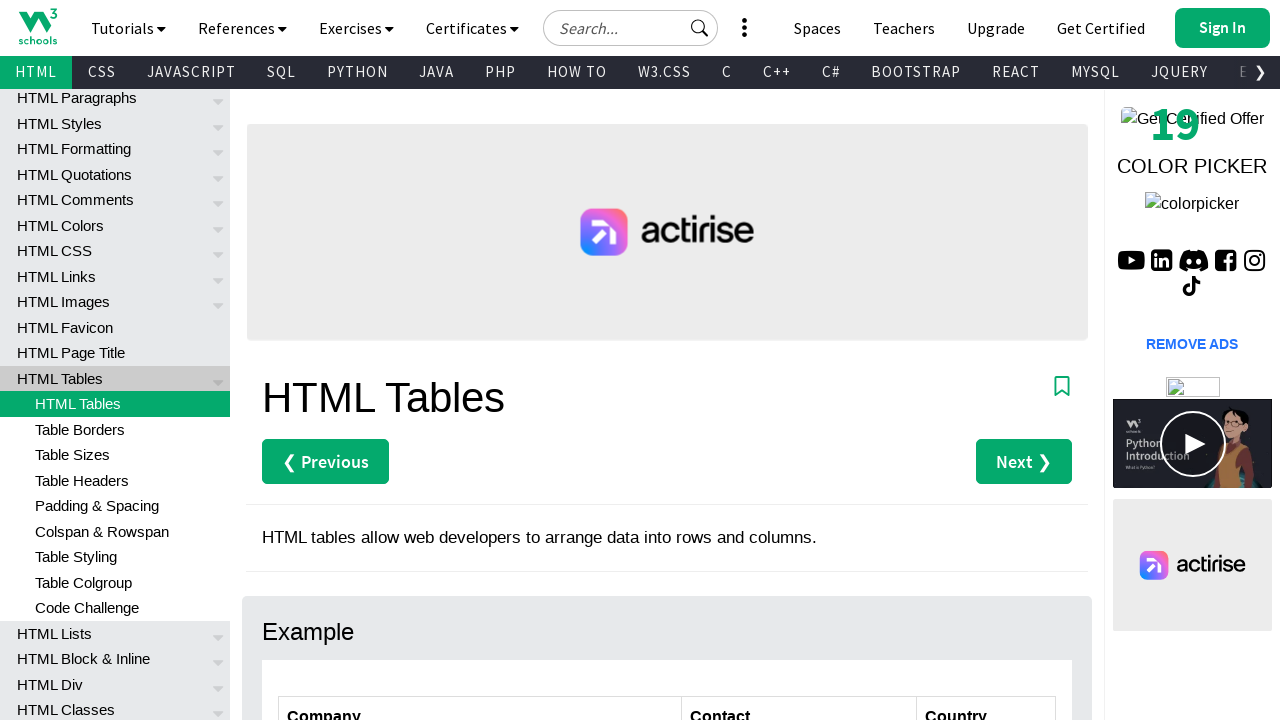

Extracted cell content from row 2, column 3: 'Germany'
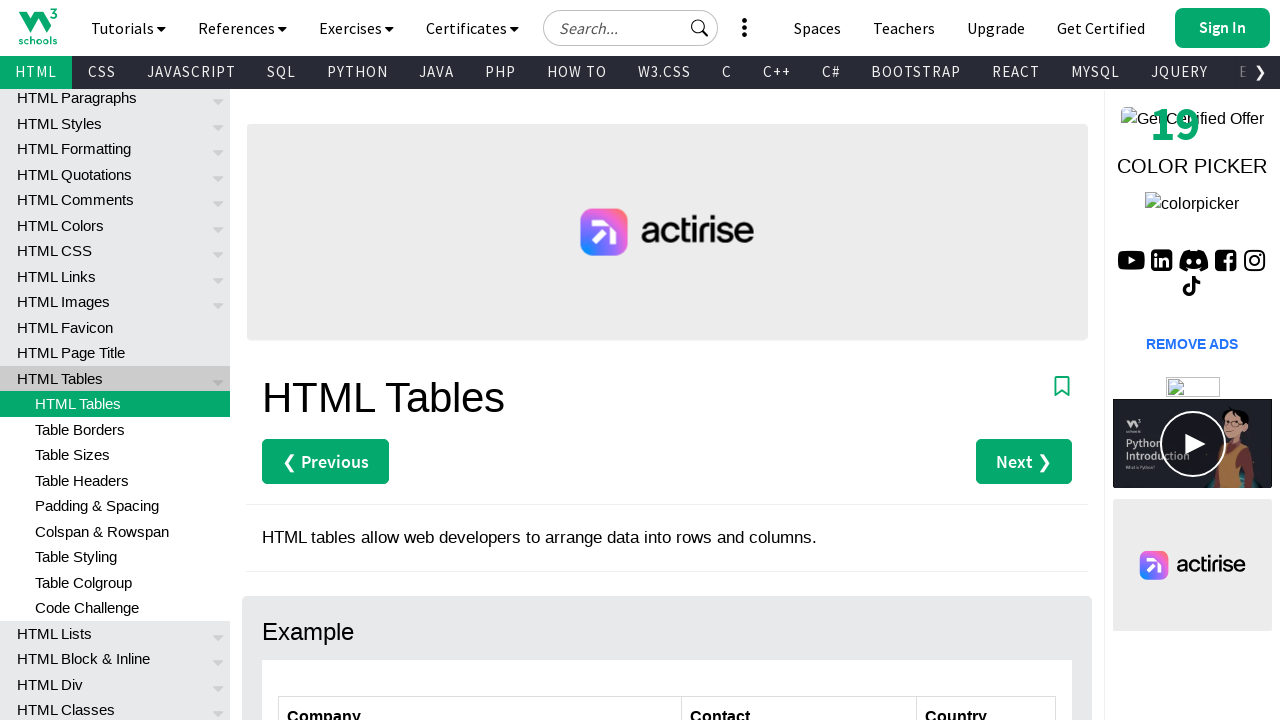

Extracted cell content from row 3, column 3: 'Mexico'
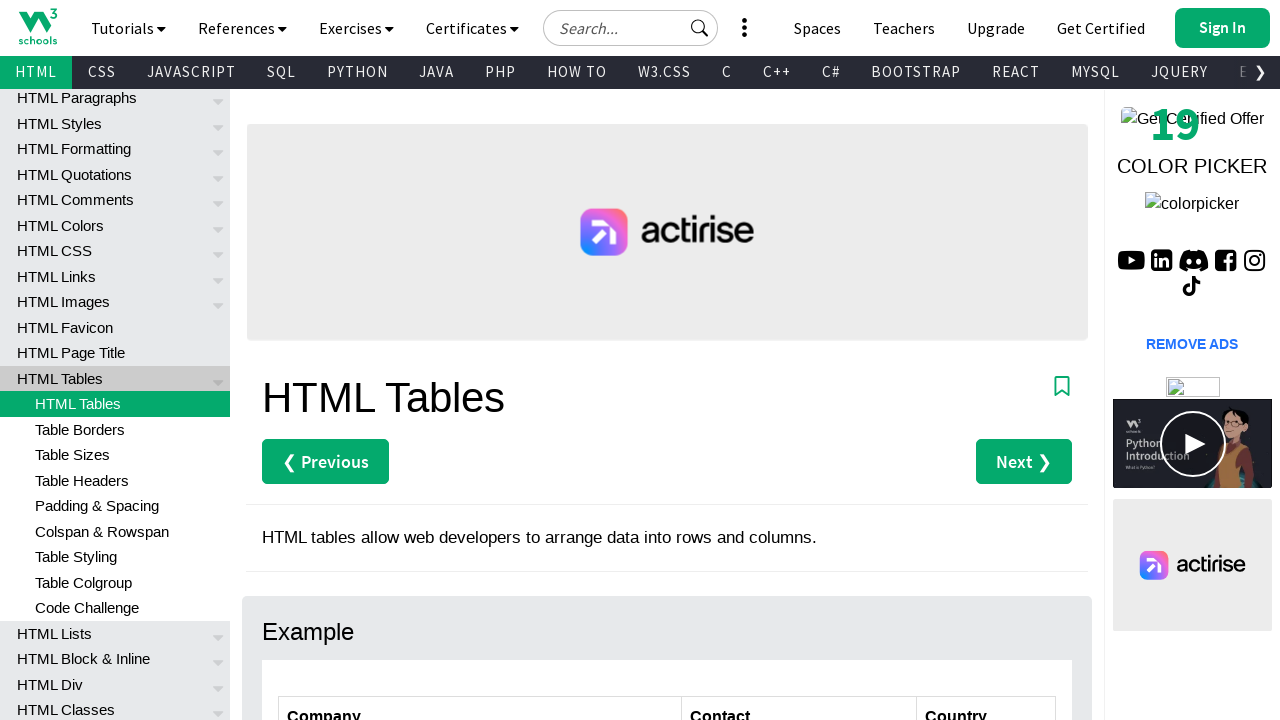

Extracted cell content from row 4, column 3: 'Austria'
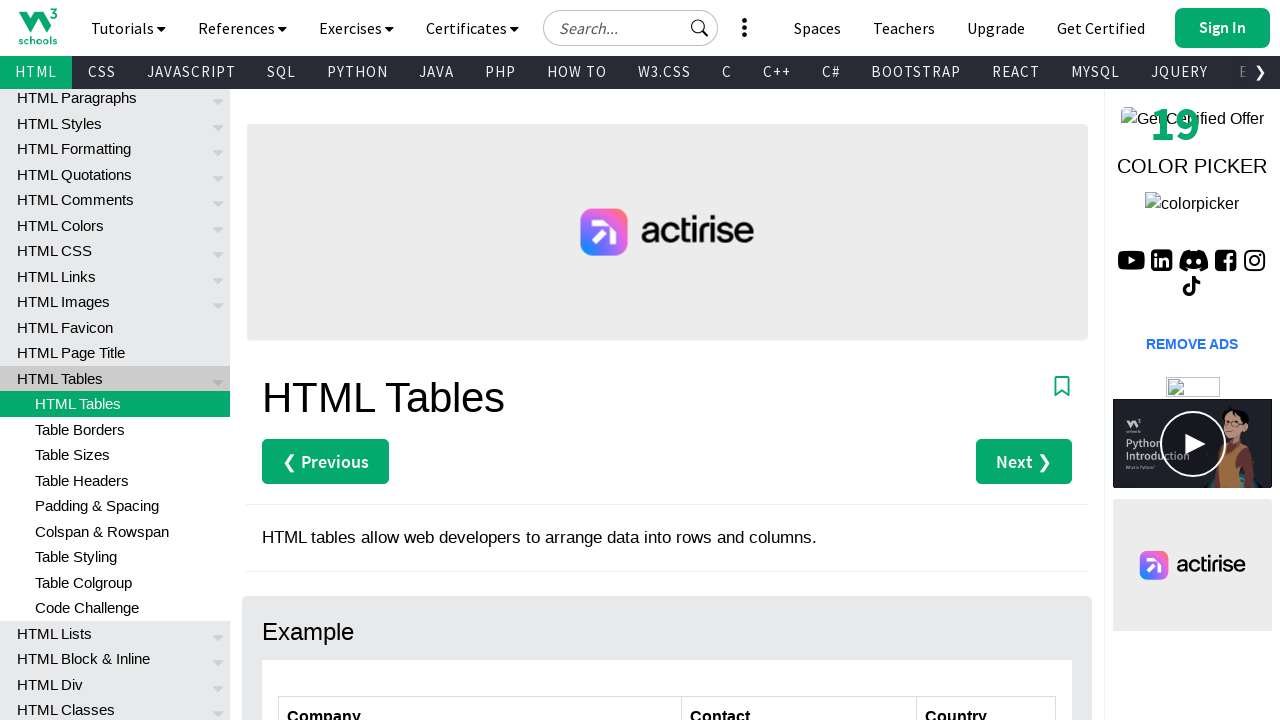

Extracted cell content from row 5, column 3: 'UK'
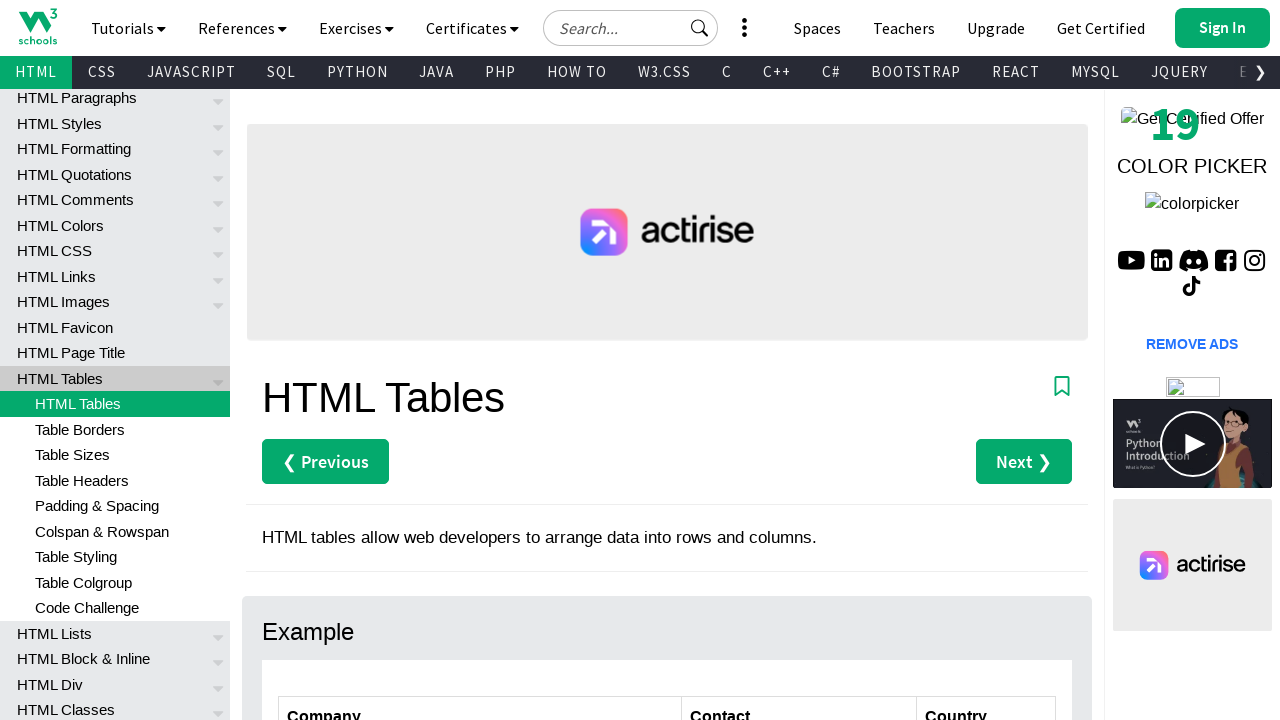

Extracted cell content from row 6, column 3: 'Canada'
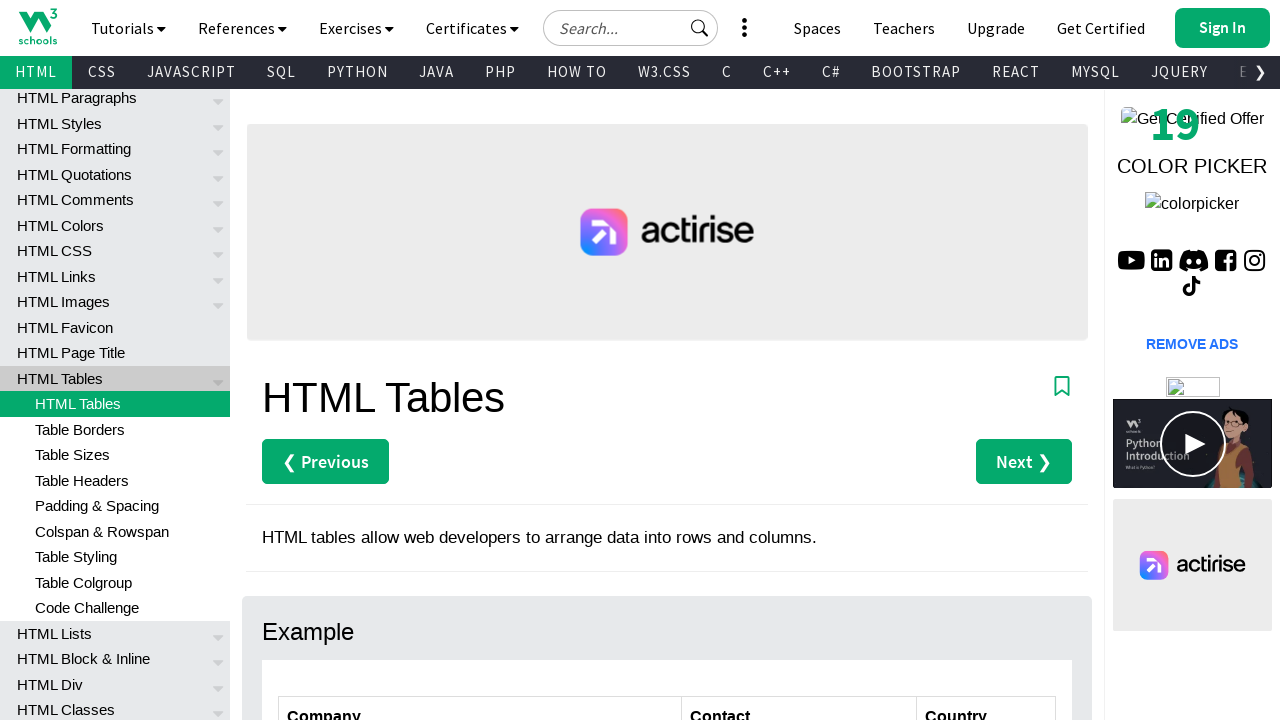

Extracted cell content from row 7, column 3: 'Italy'
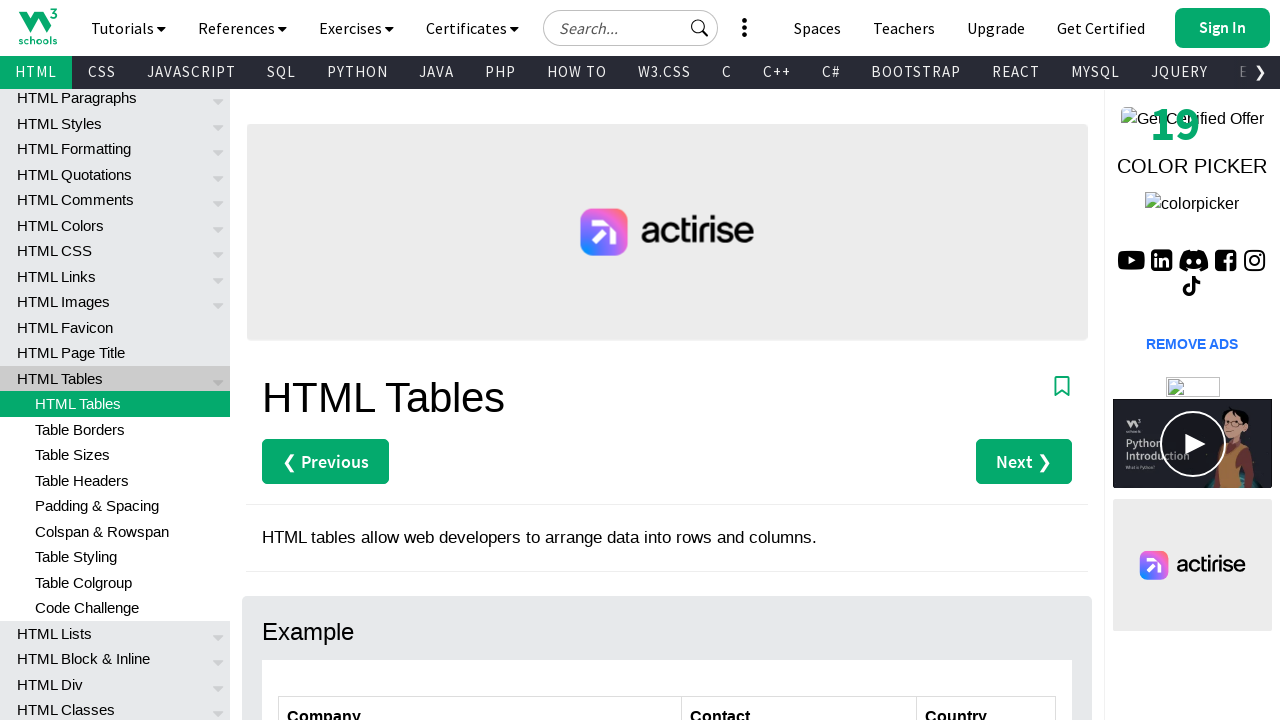

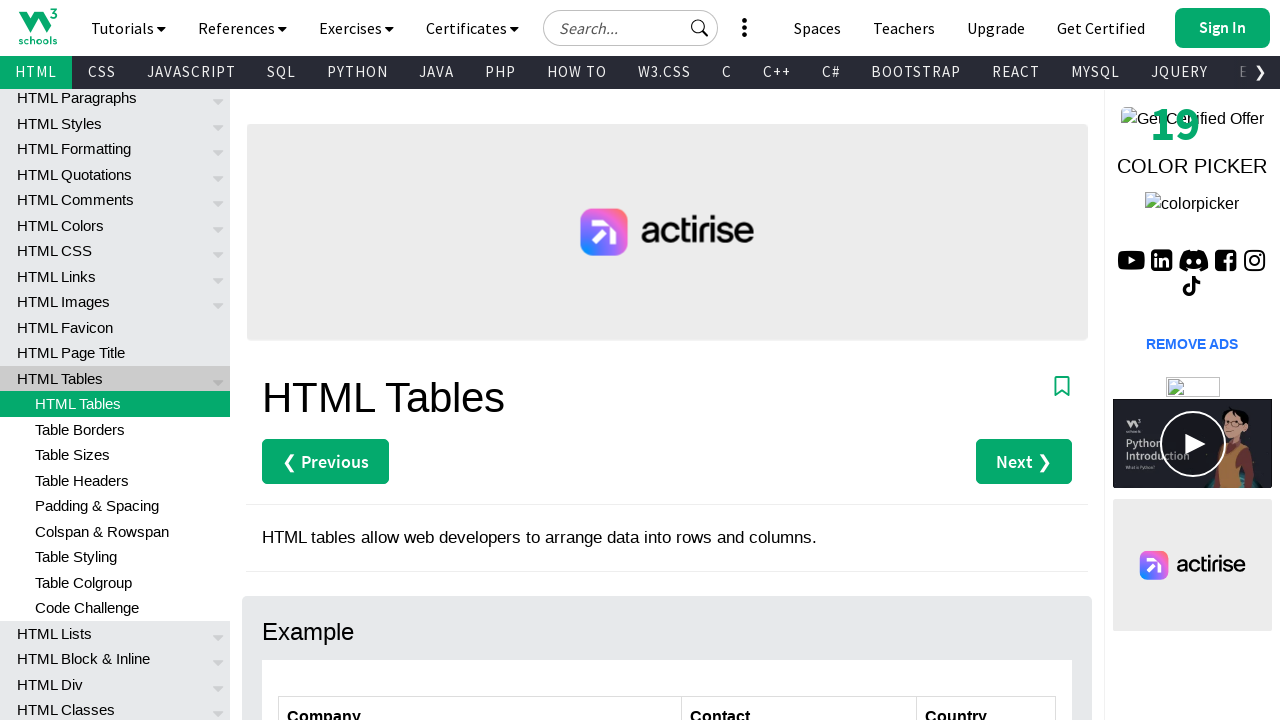